Tests marking individual todo items as complete by checking their checkboxes

Starting URL: https://demo.playwright.dev/todomvc

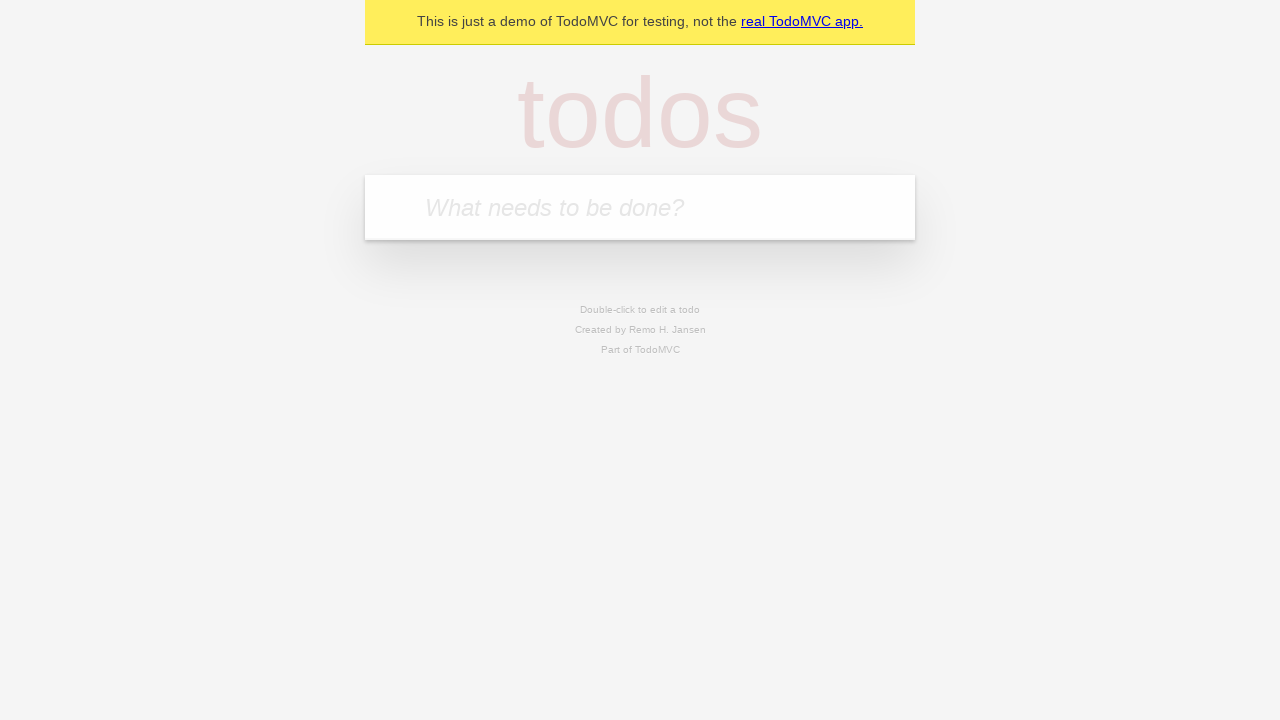

Located the todo input field with placeholder 'What needs to be done?'
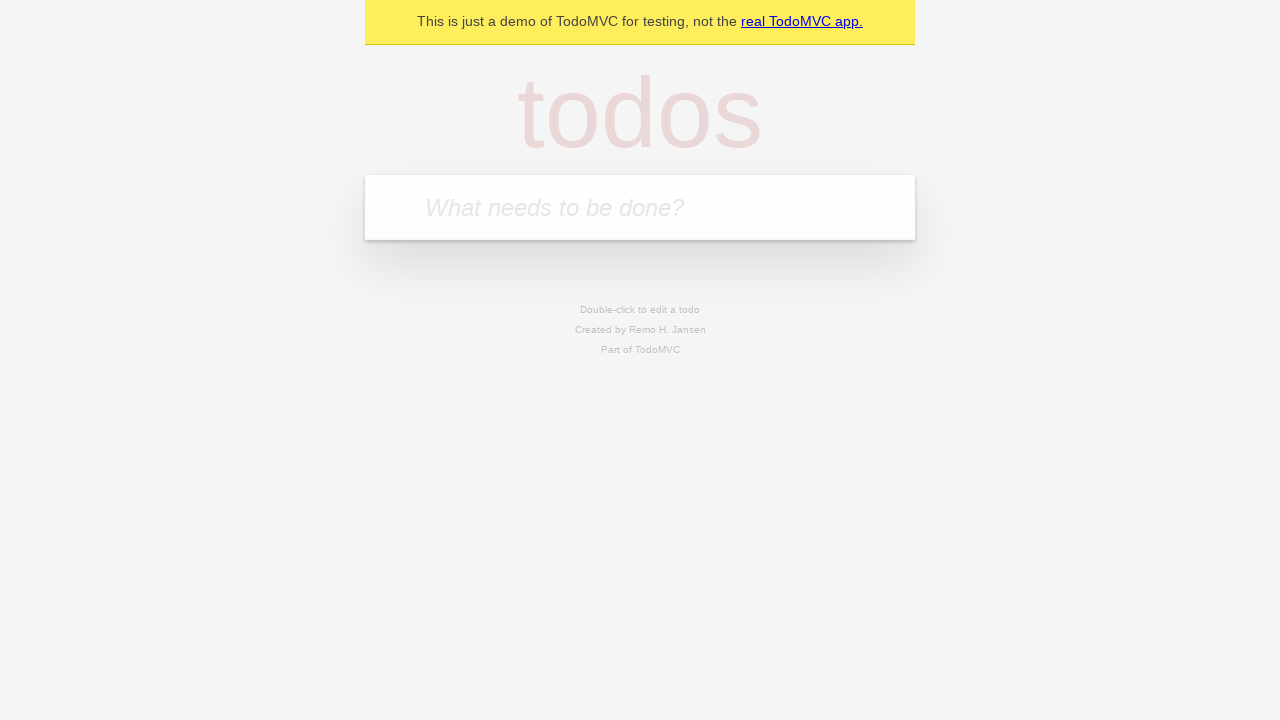

Filled todo input with 'buy some cheese' on internal:attr=[placeholder="What needs to be done?"i]
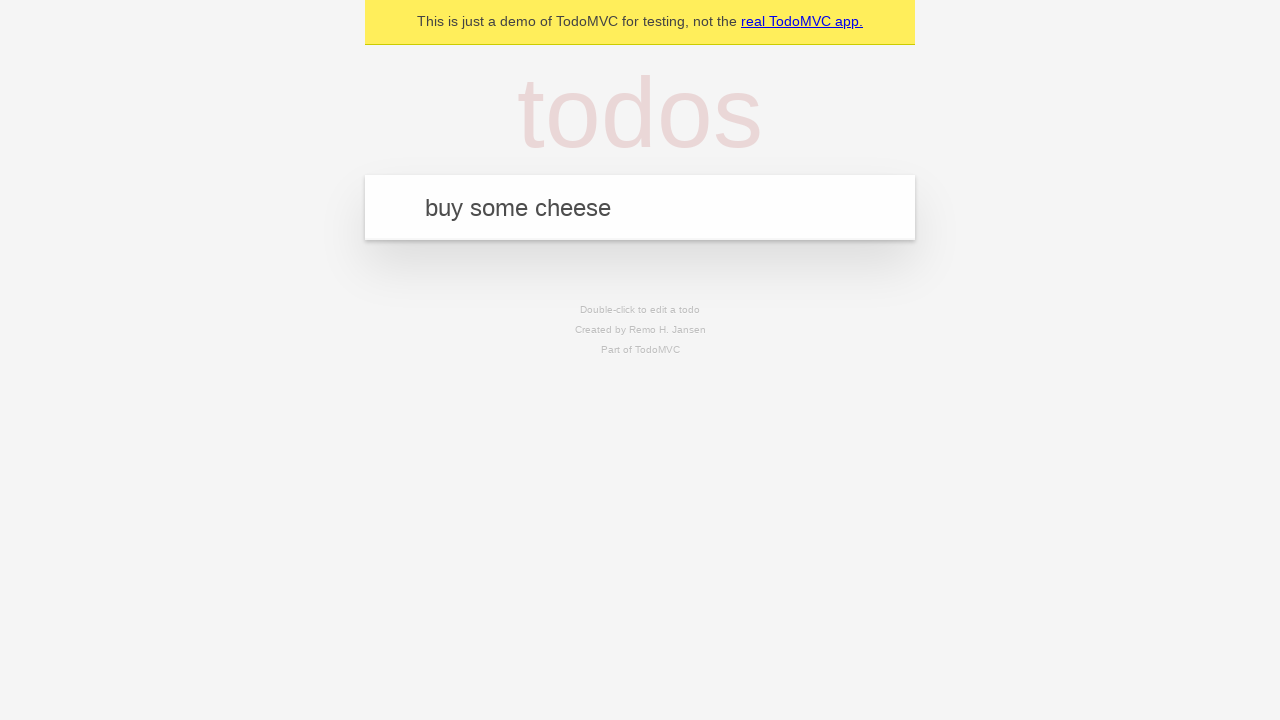

Pressed Enter to create first todo item on internal:attr=[placeholder="What needs to be done?"i]
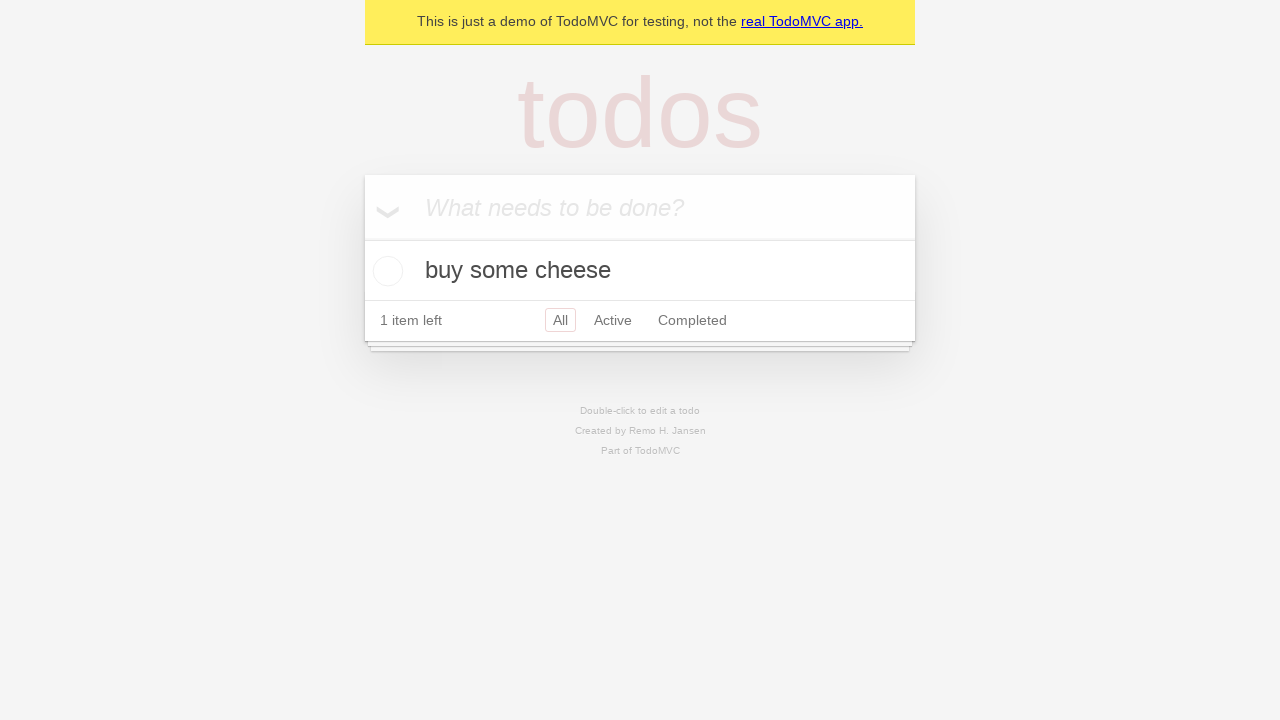

Filled todo input with 'feed the cat' on internal:attr=[placeholder="What needs to be done?"i]
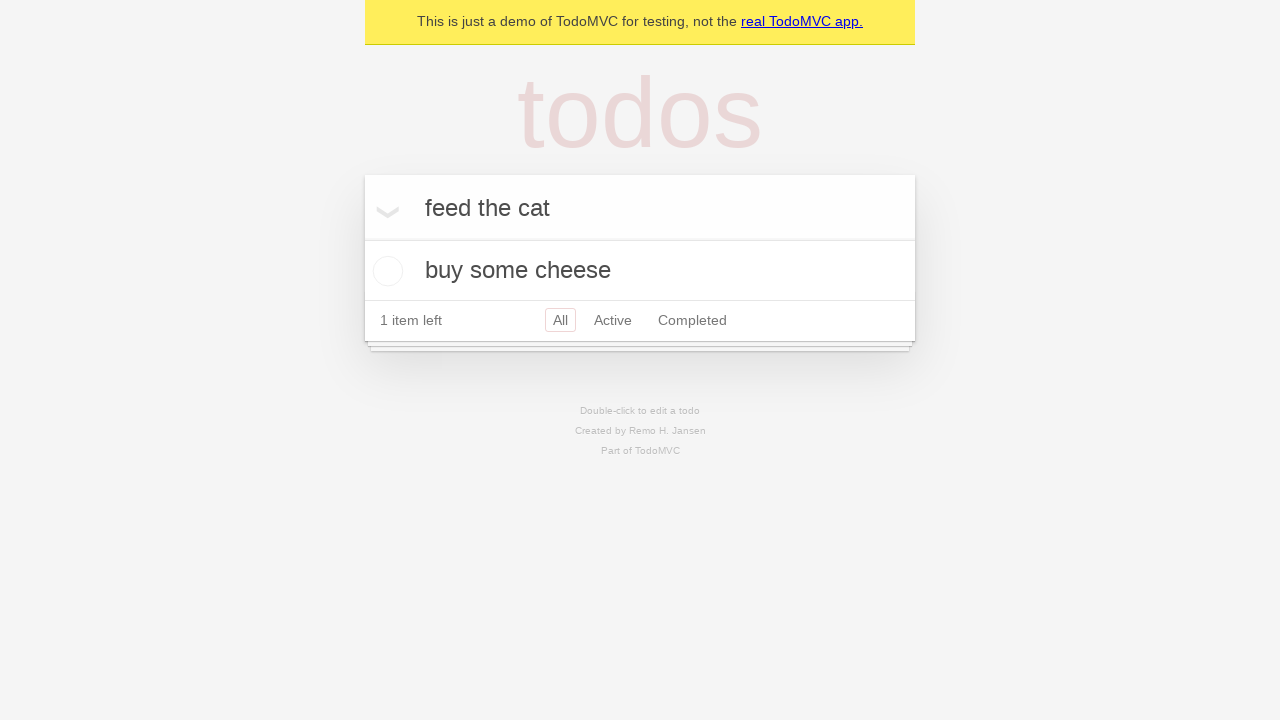

Pressed Enter to create second todo item on internal:attr=[placeholder="What needs to be done?"i]
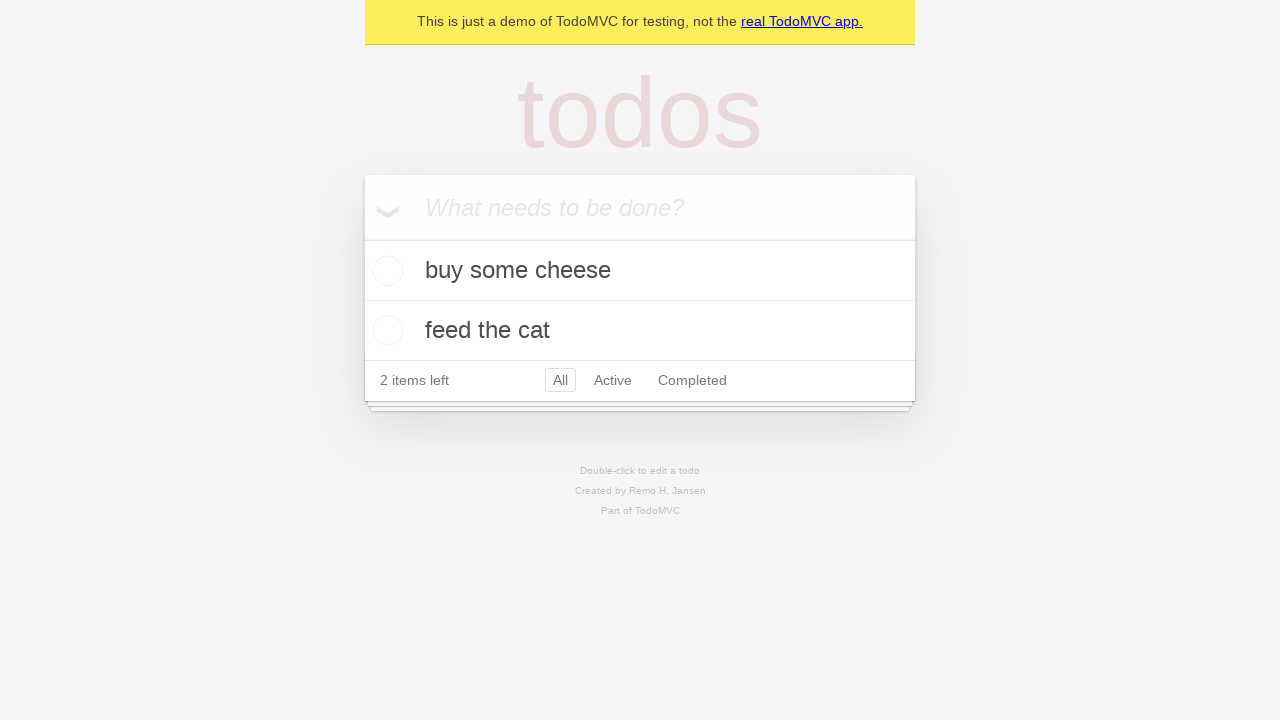

Waited for todo items to be rendered in the DOM
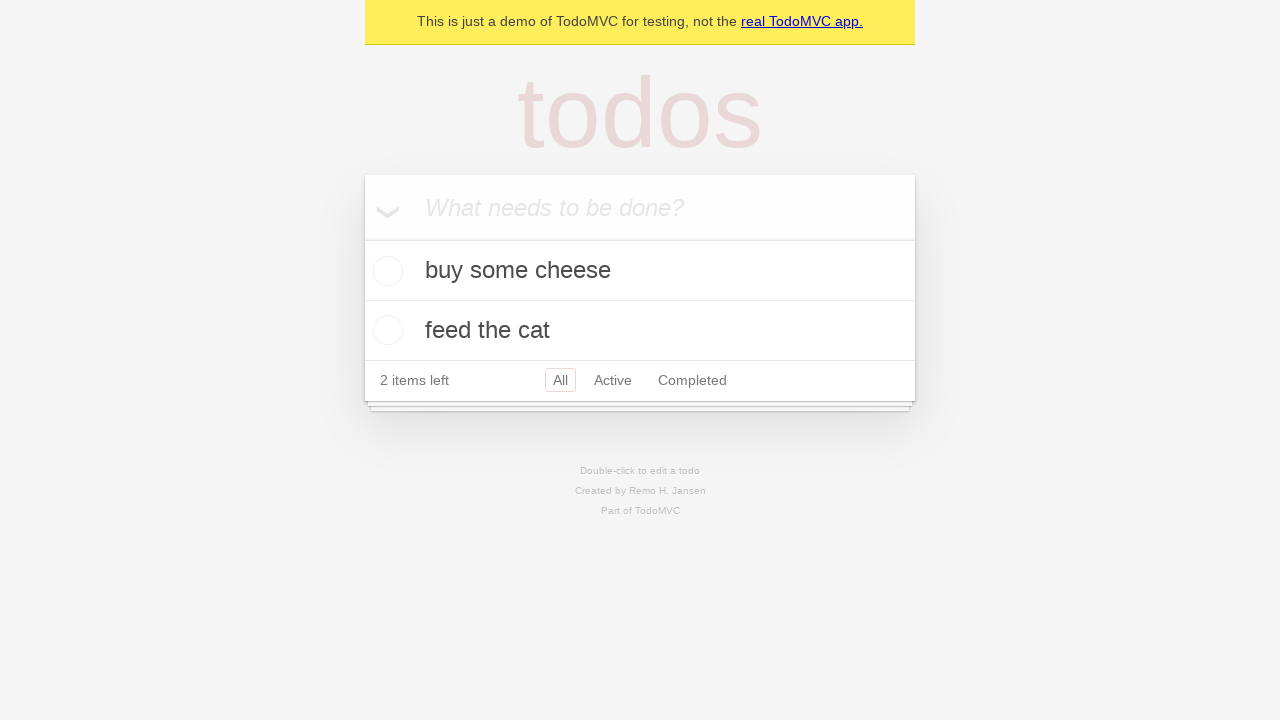

Located the first todo item
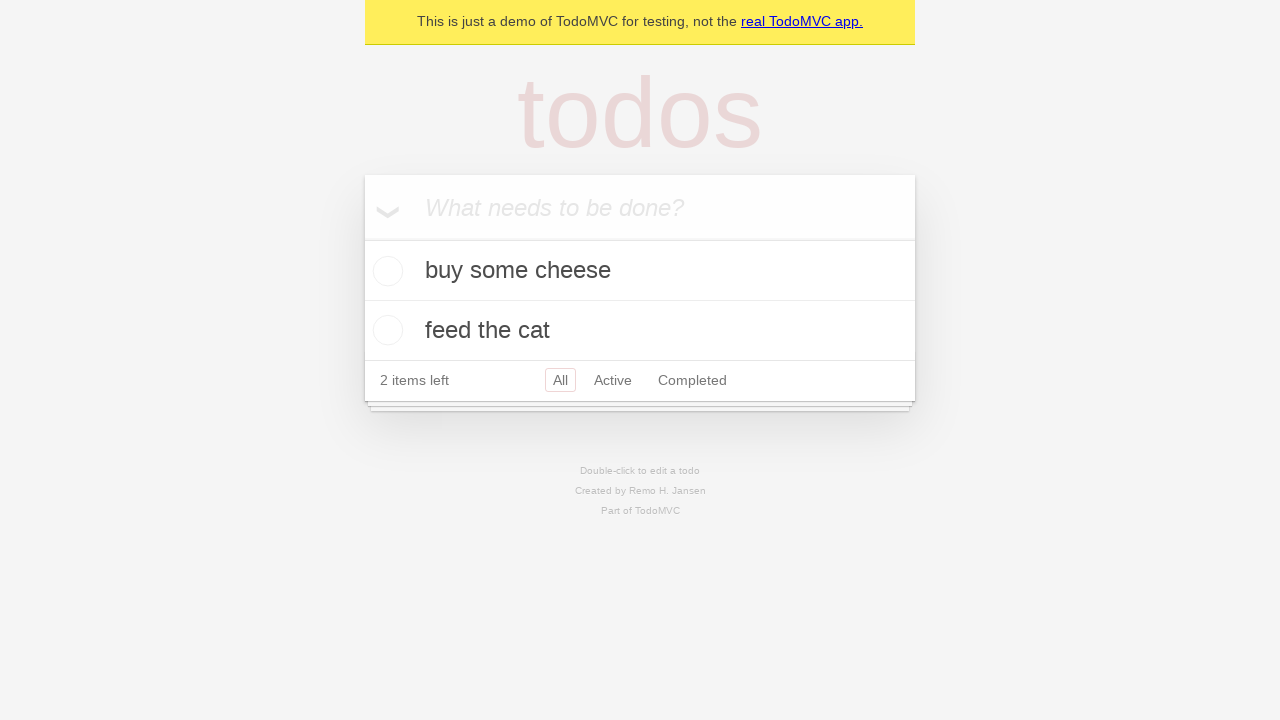

Checked the checkbox for first todo item 'buy some cheese' at (385, 271) on internal:testid=[data-testid="todo-item"s] >> nth=0 >> internal:role=checkbox
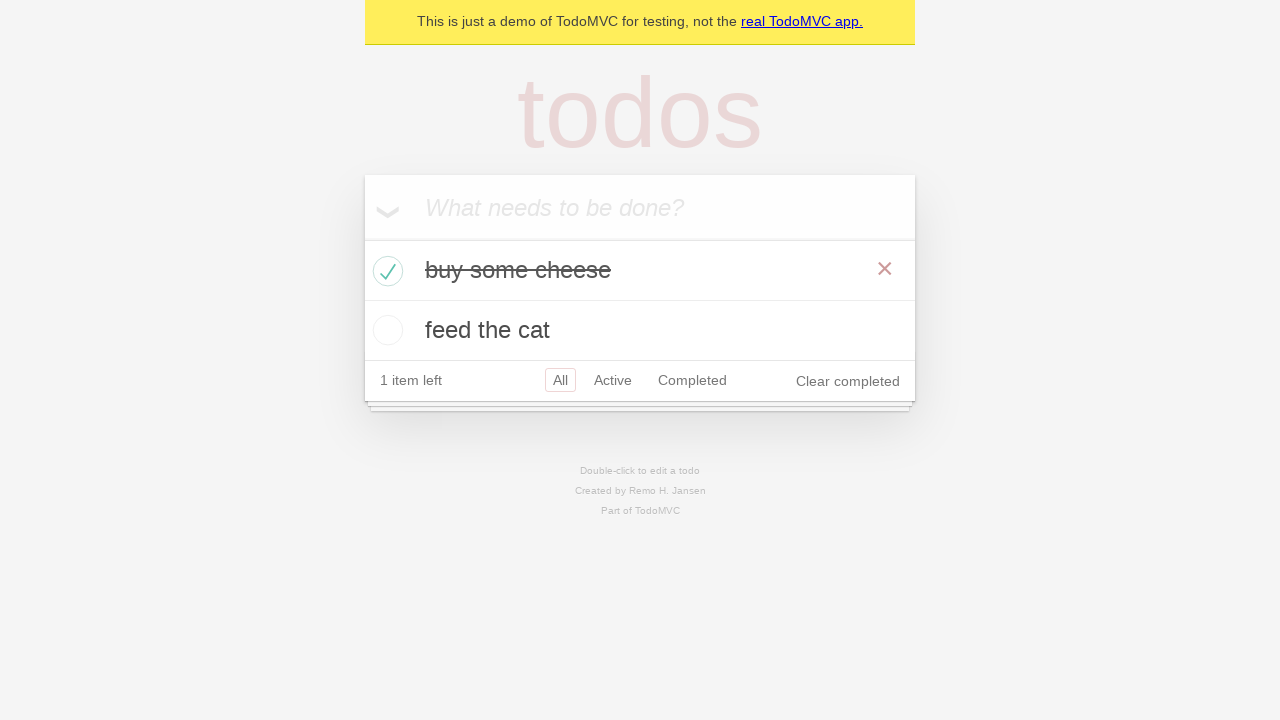

Located the second todo item
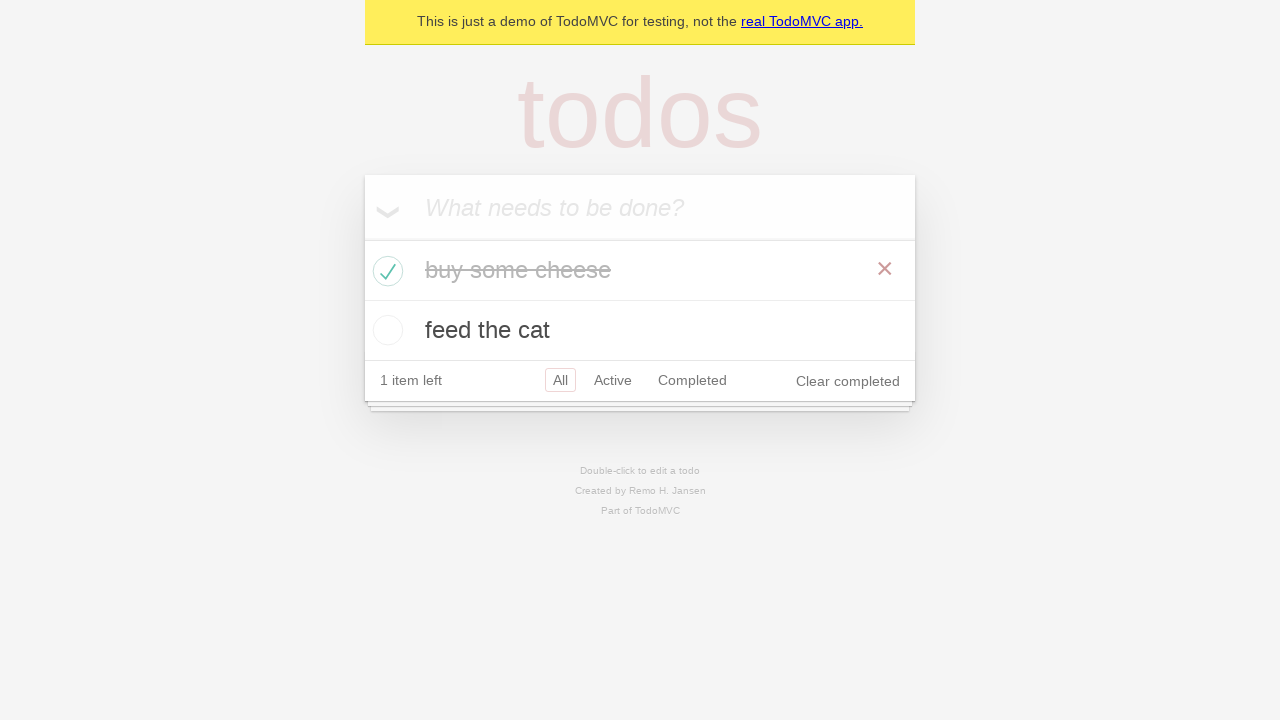

Checked the checkbox for second todo item 'feed the cat' at (385, 330) on internal:testid=[data-testid="todo-item"s] >> nth=1 >> internal:role=checkbox
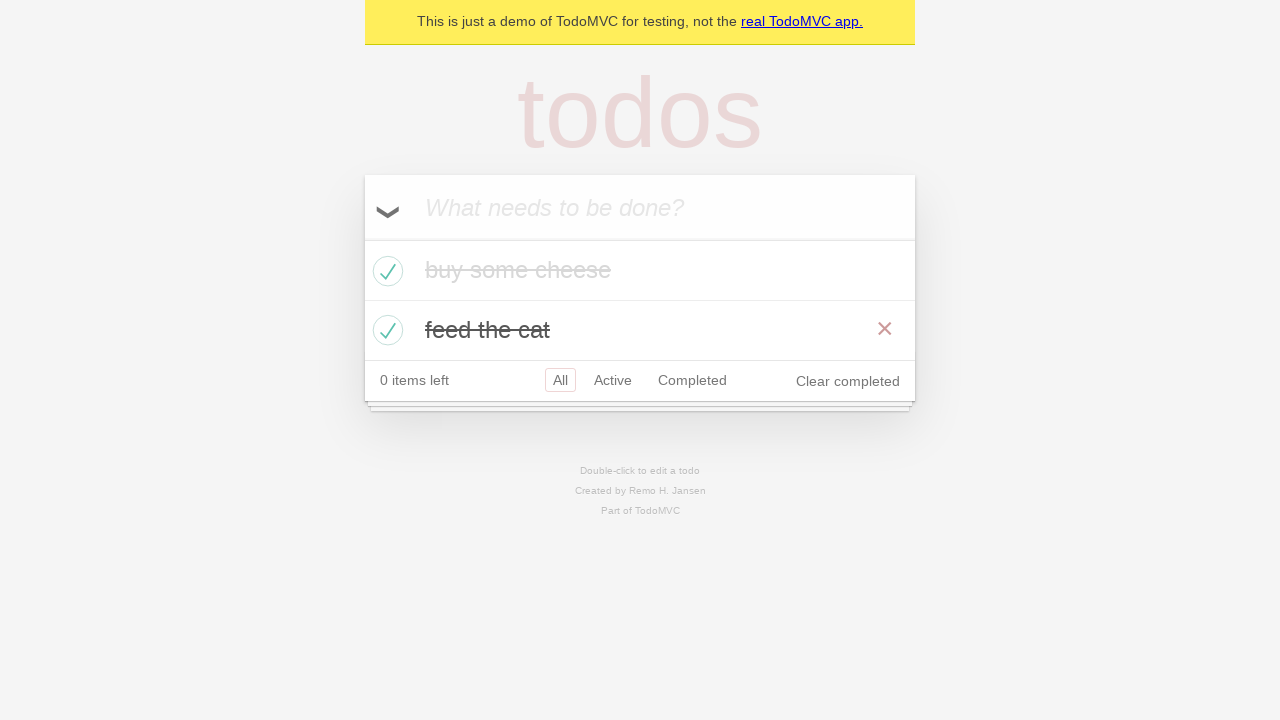

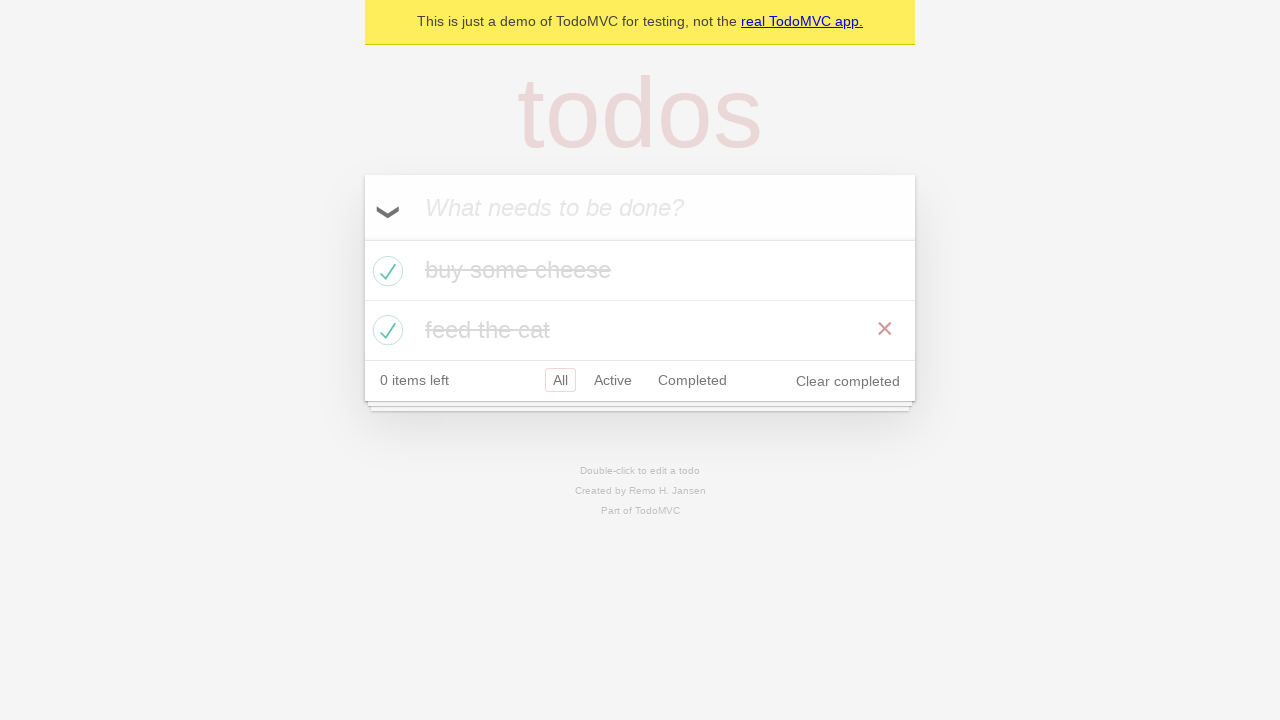